Automates drawing a signature on a canvas element by performing click and drag actions to create a stroke pattern

Starting URL: https://signature-generator.com/draw-signature/

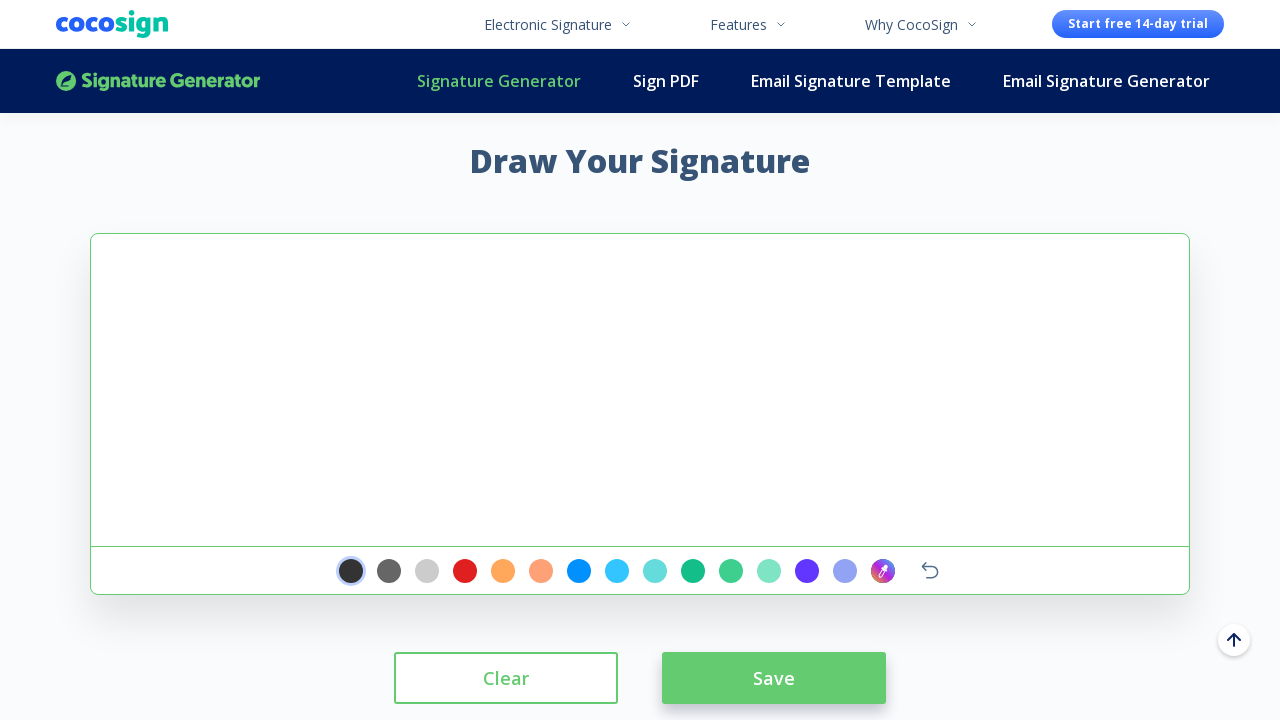

Located signature canvas element
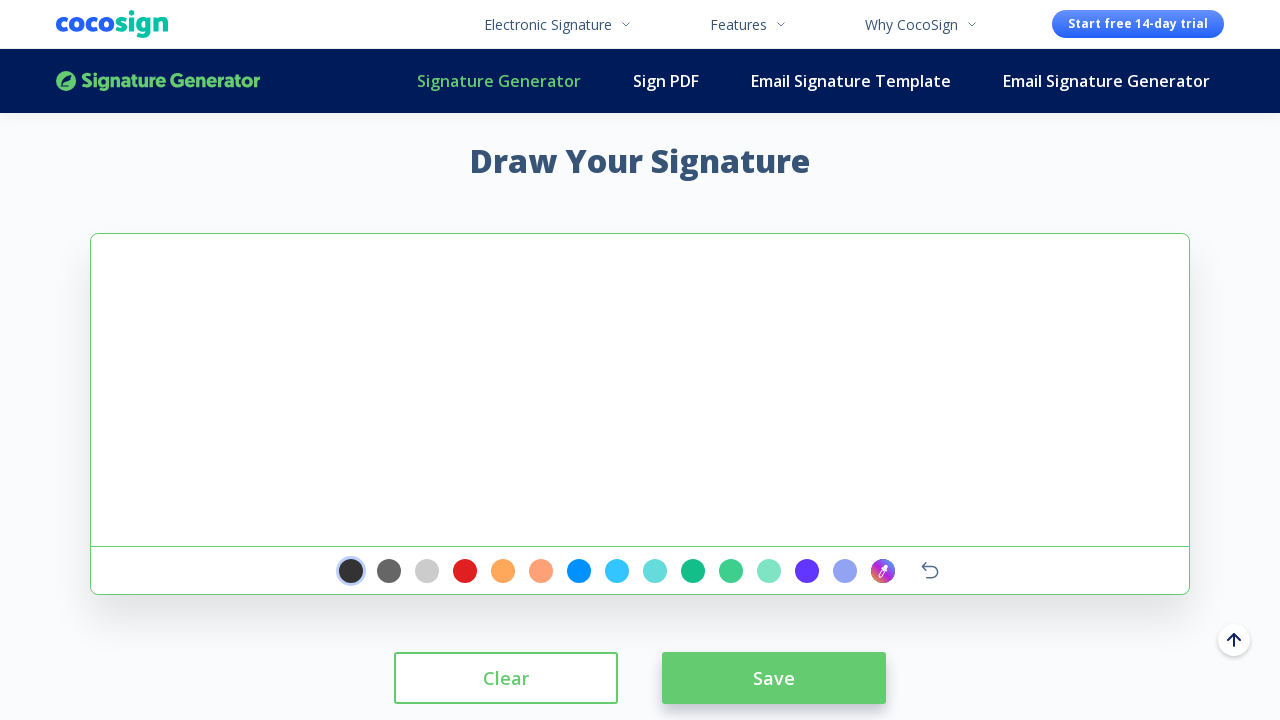

Waited 6 seconds for canvas to be ready
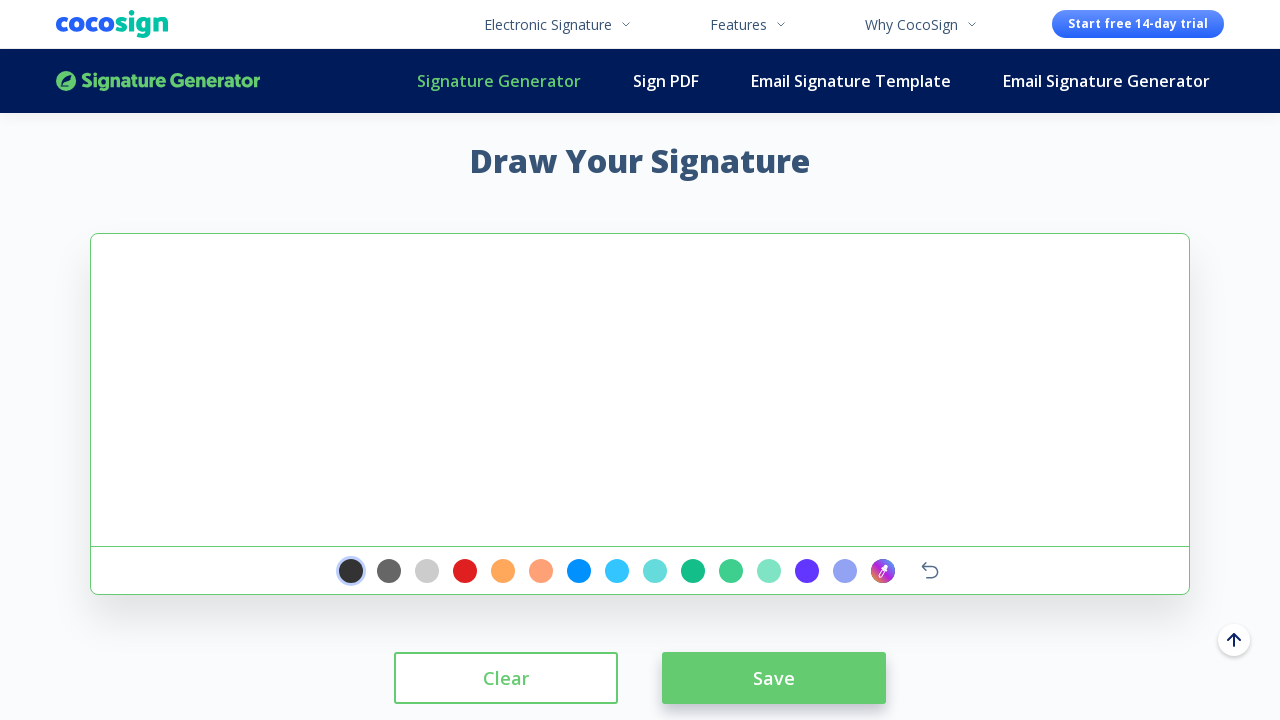

Hovered over canvas element at (640, 390) on #signature-pad
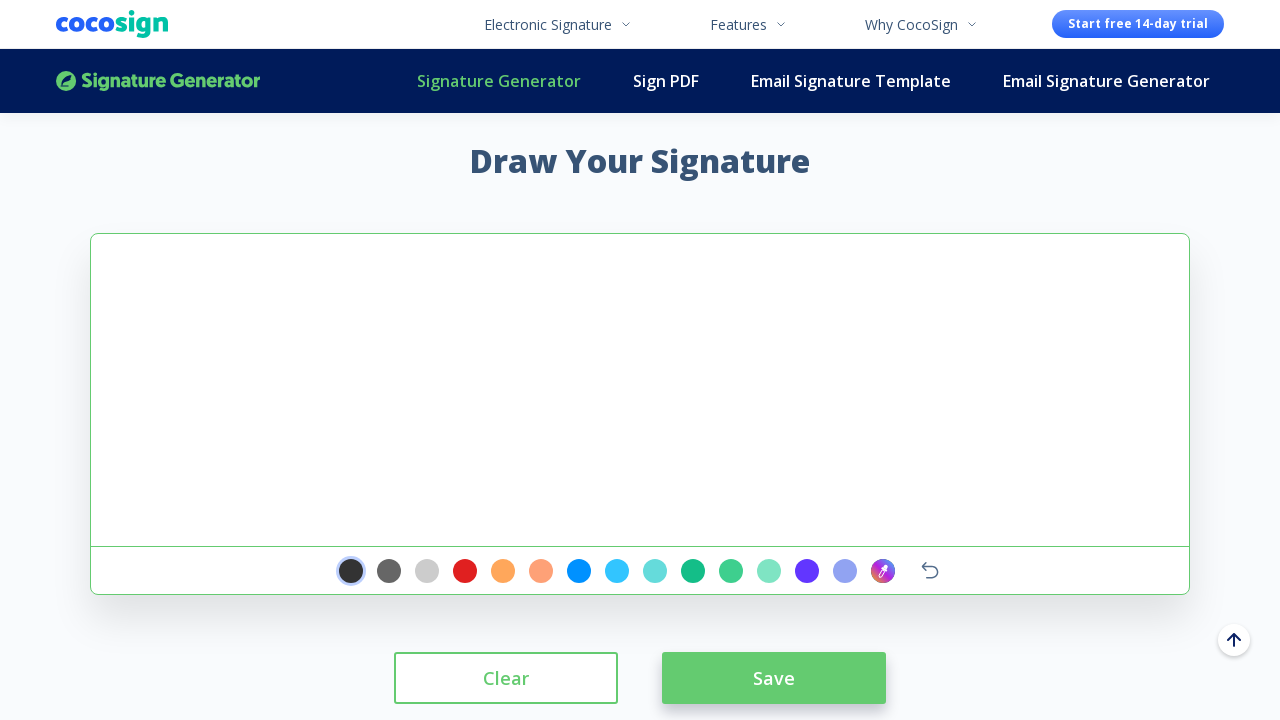

Moved mouse to starting position on canvas at (121, 244)
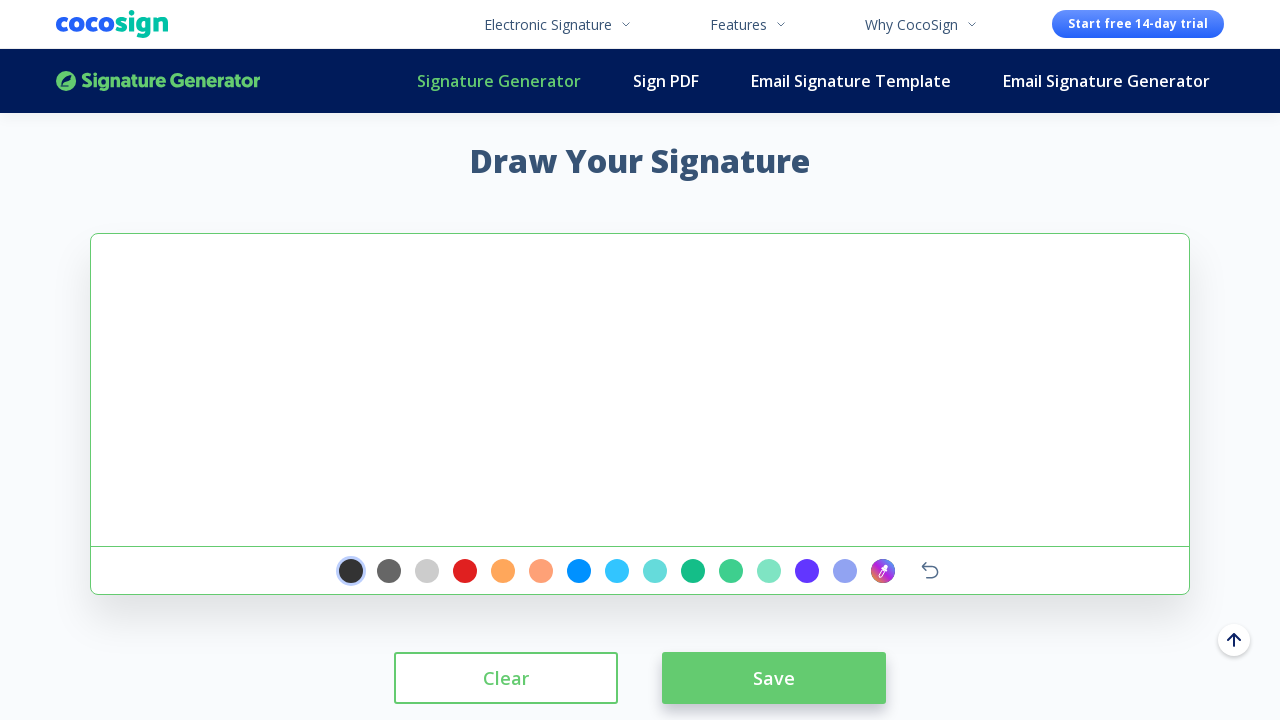

Pressed mouse button down to begin signature stroke at (121, 244)
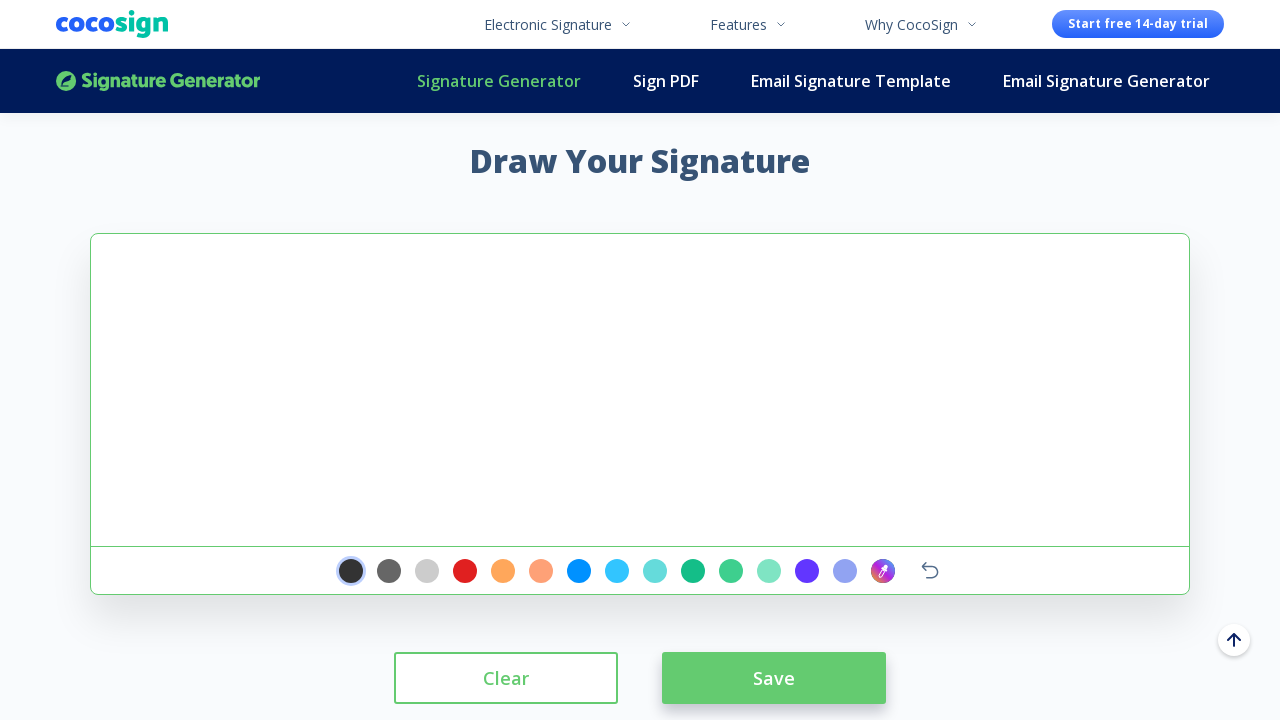

Dragged mouse to draw signature stroke at (171, 304)
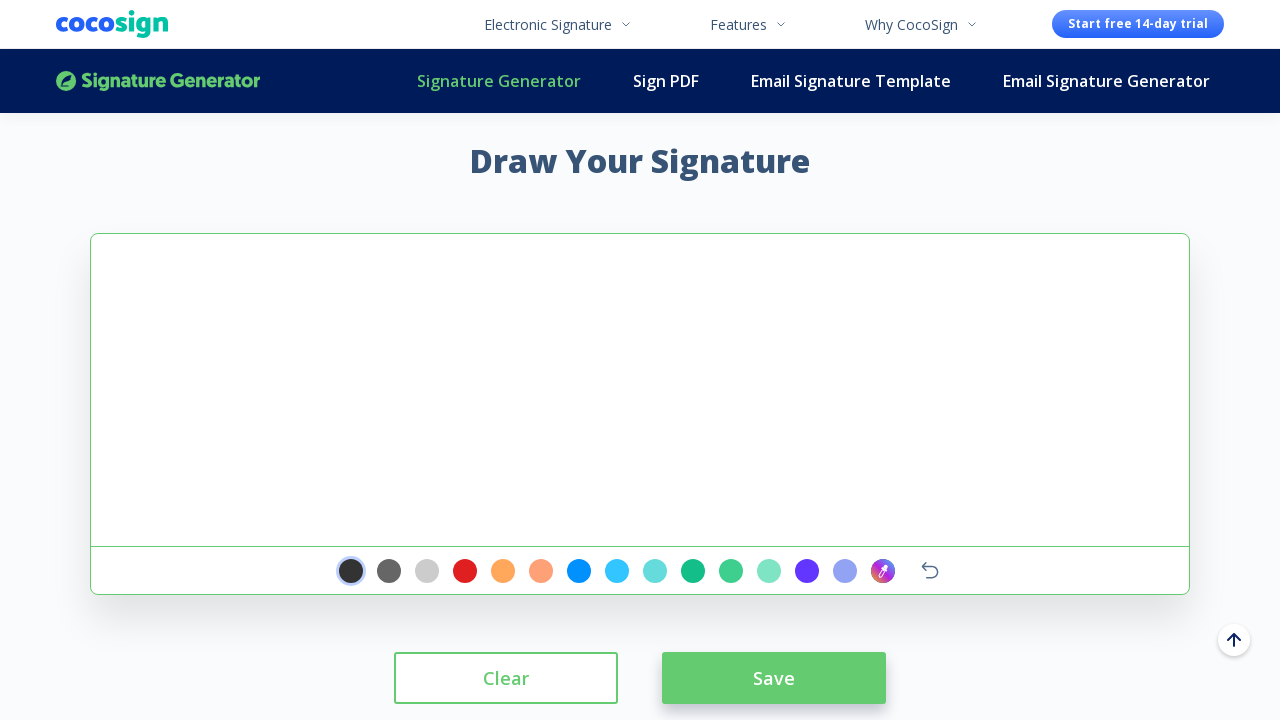

Released mouse button to complete signature stroke at (171, 304)
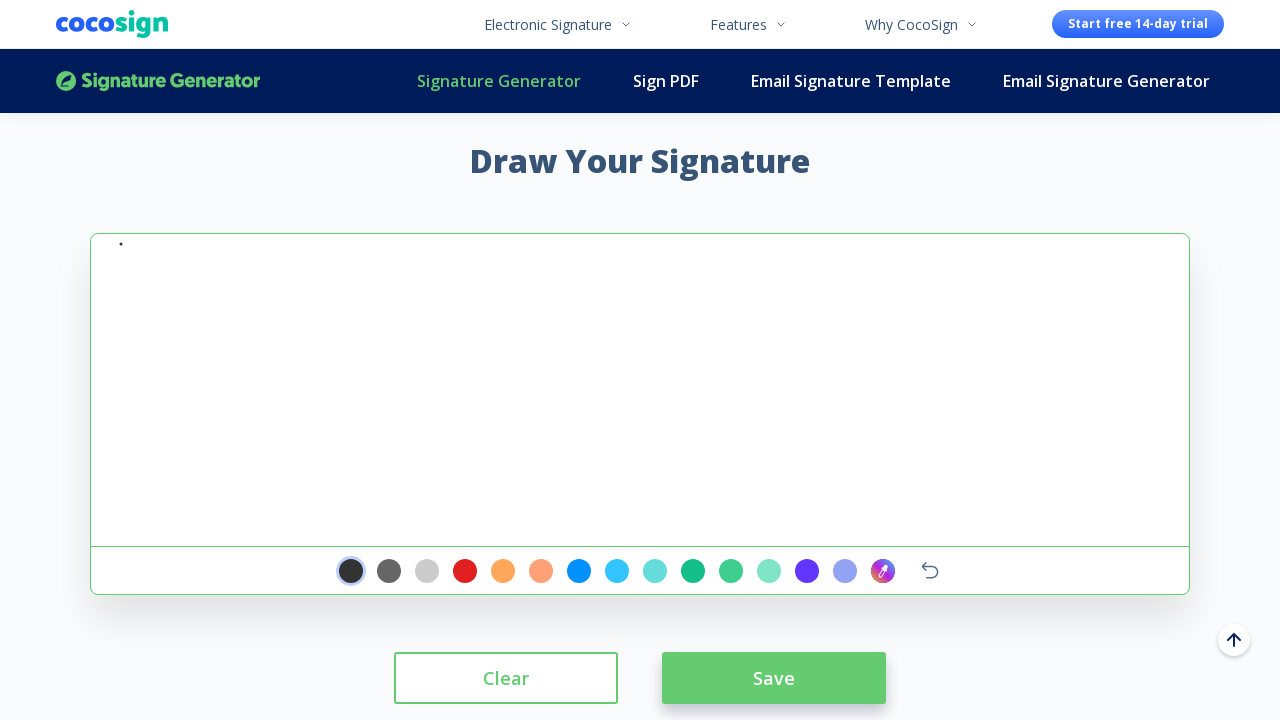

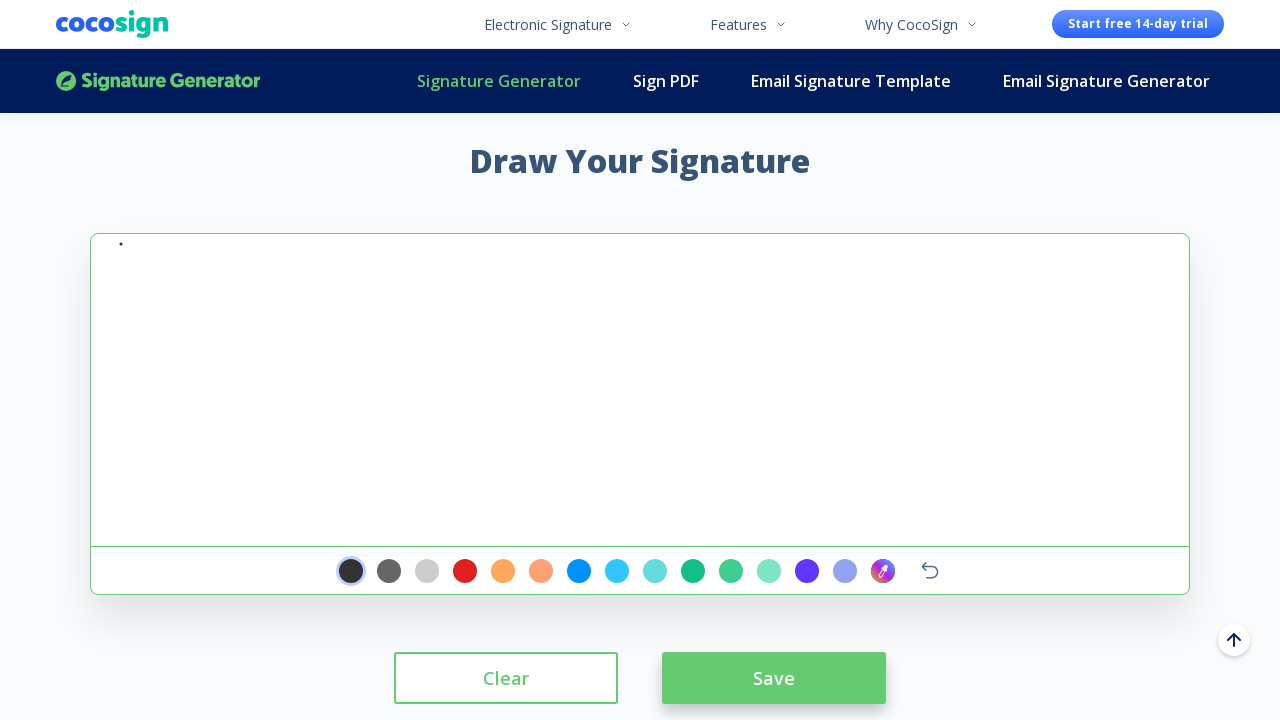